Tests pressing the space key on an input element and verifies the page displays the correct key press feedback.

Starting URL: http://the-internet.herokuapp.com/key_presses

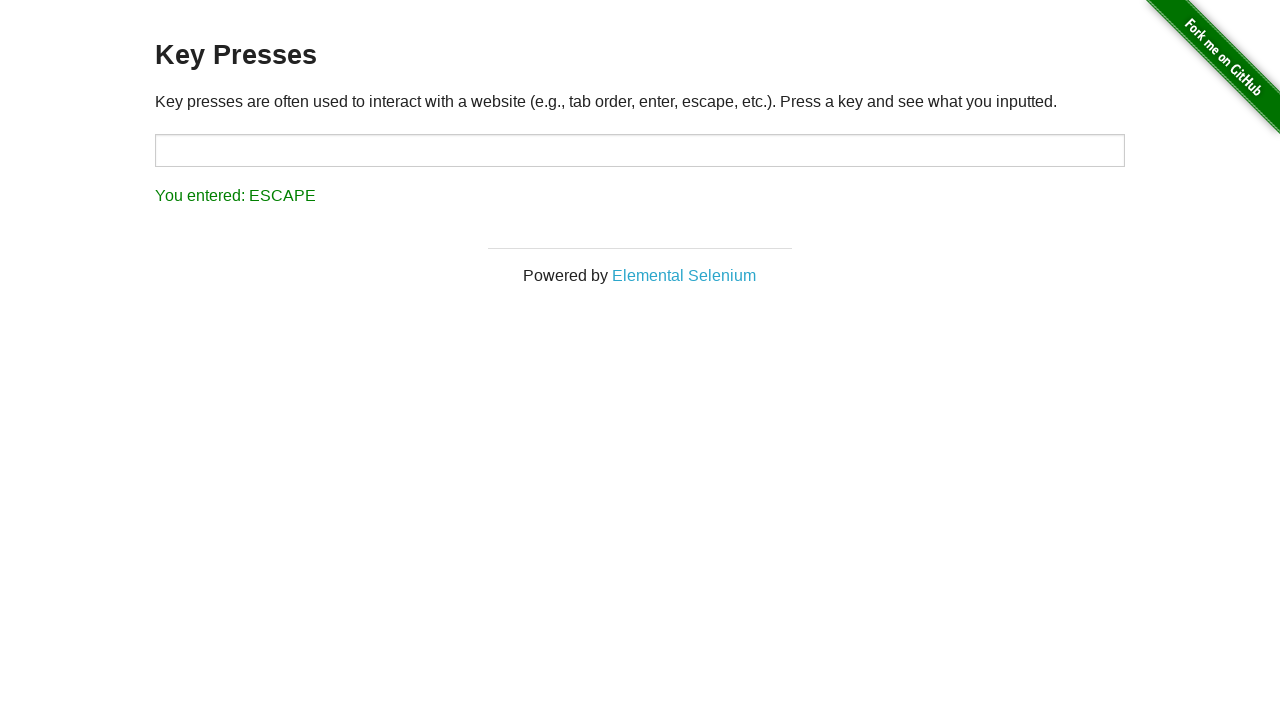

Pressed the space key on the target input element on #target
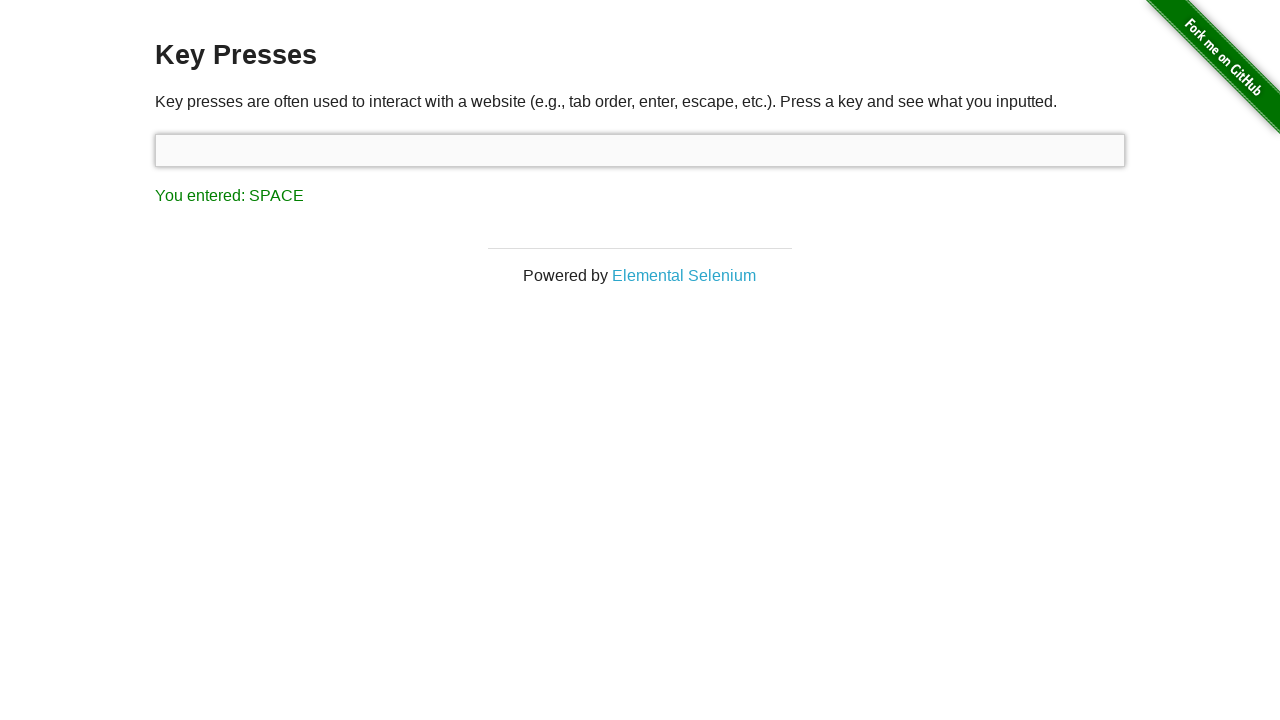

Result element loaded after space key press
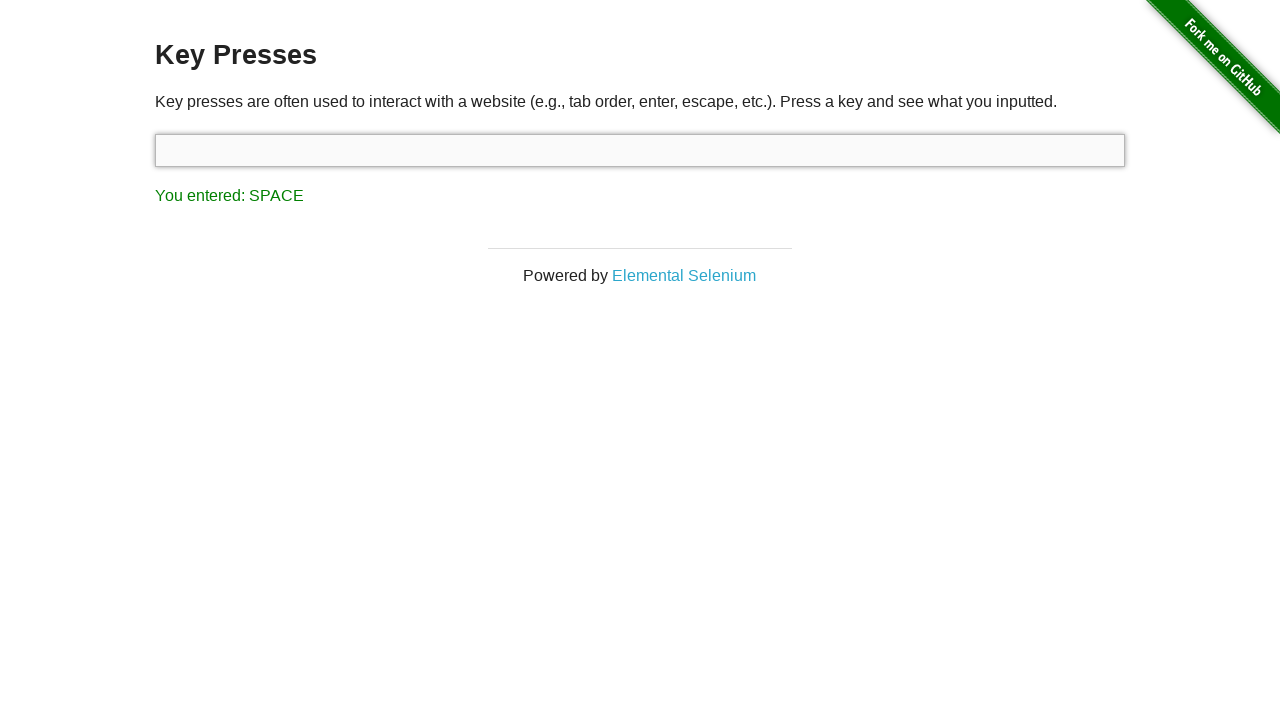

Retrieved result text content
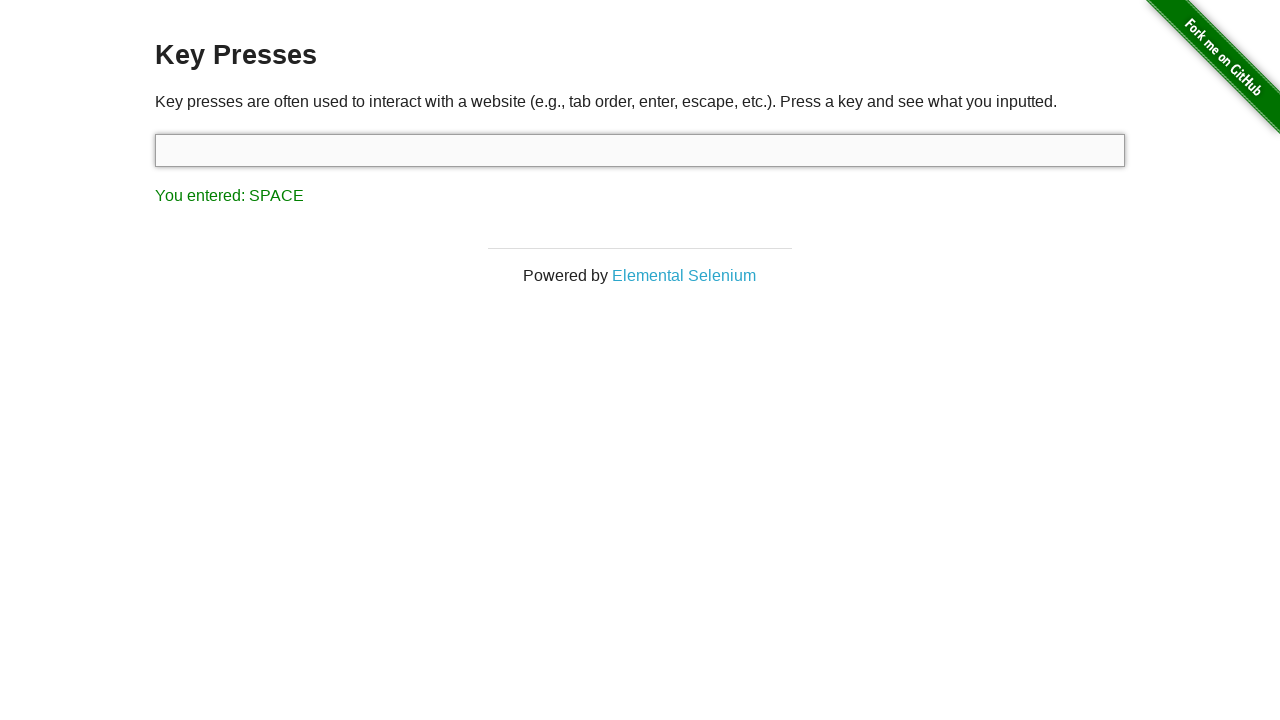

Verified result text shows 'You entered: SPACE'
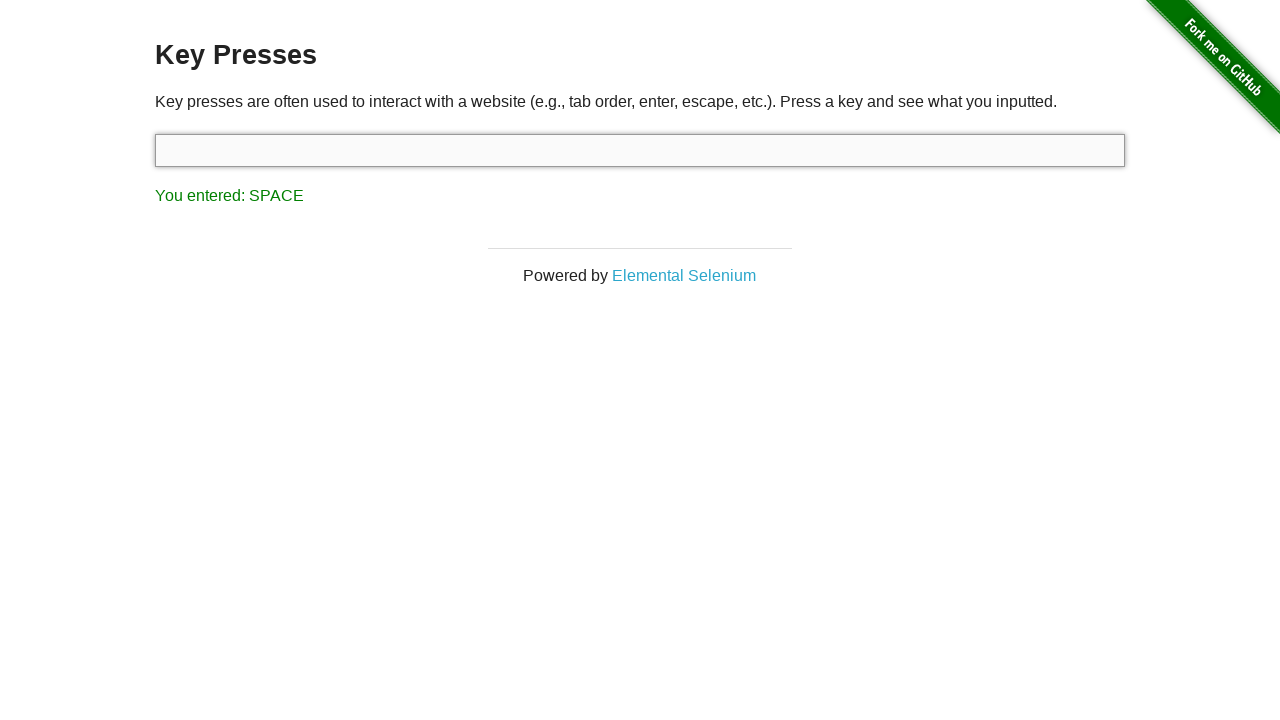

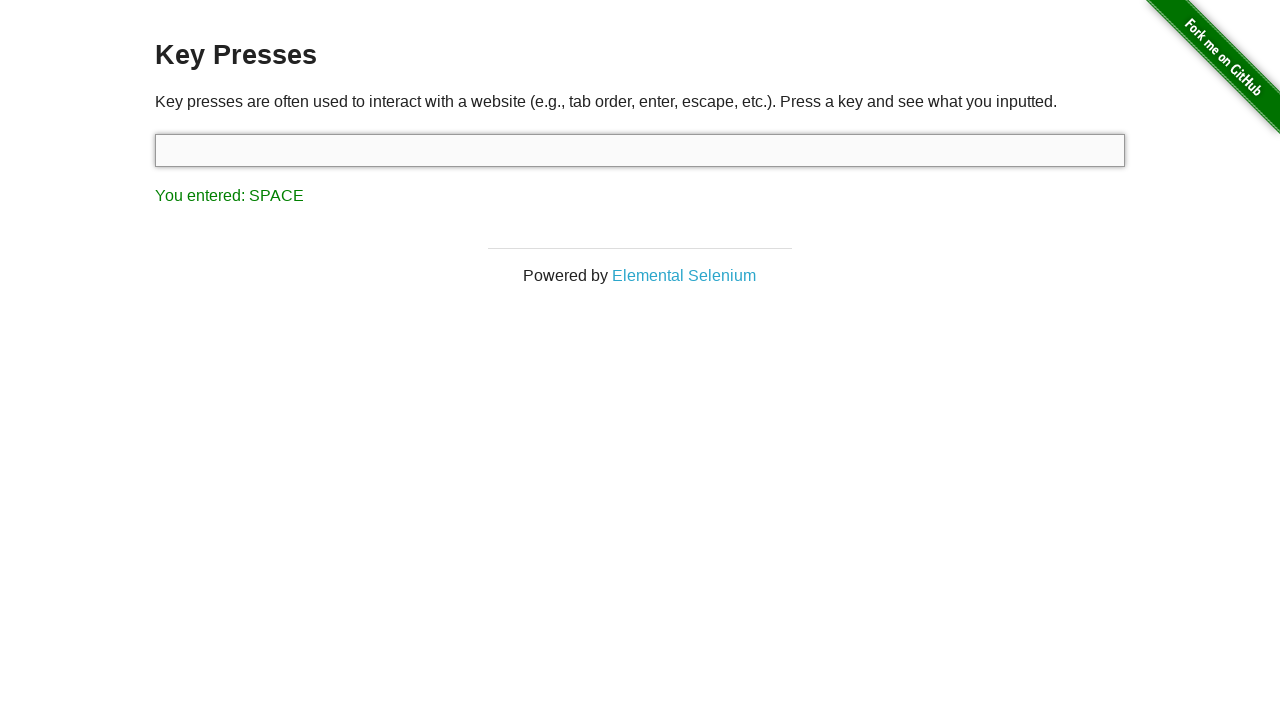